Tests subtraction with positive and negative numbers - verifies subtracting negative from positive

Starting URL: https://testsheepnz.github.io/BasicCalculator.html

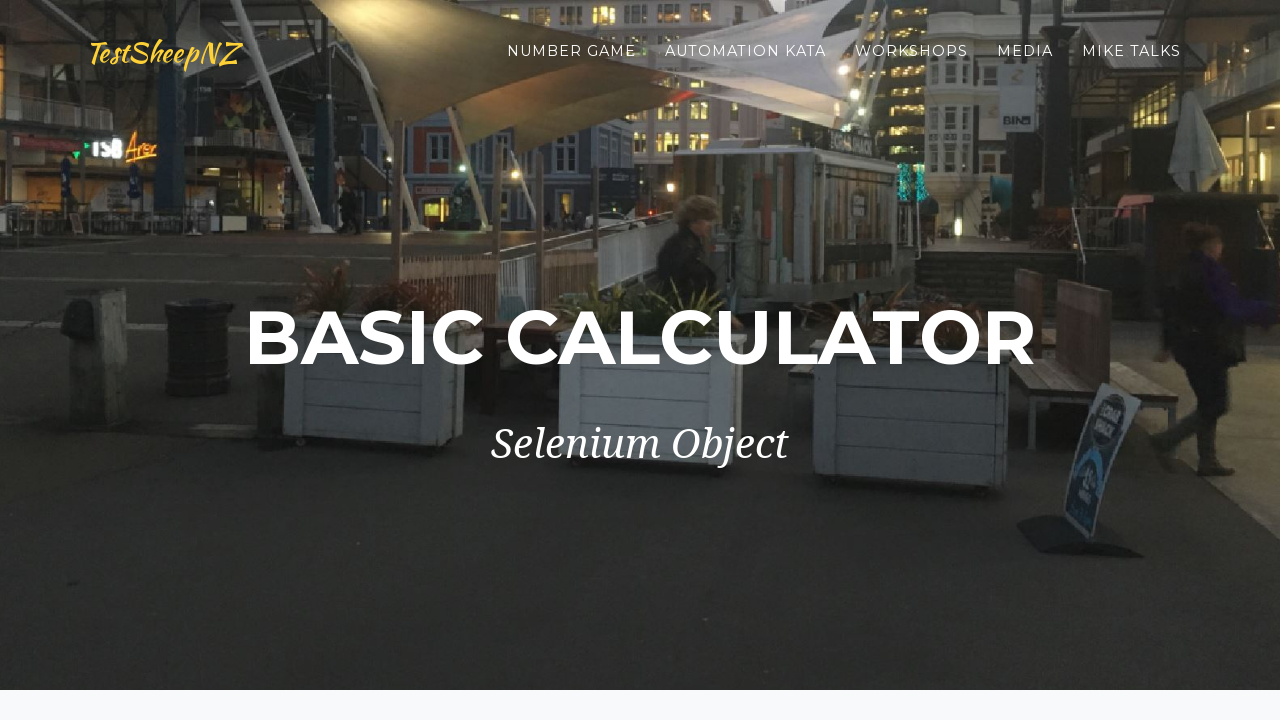

Filled first number field with '9' on #number1Field
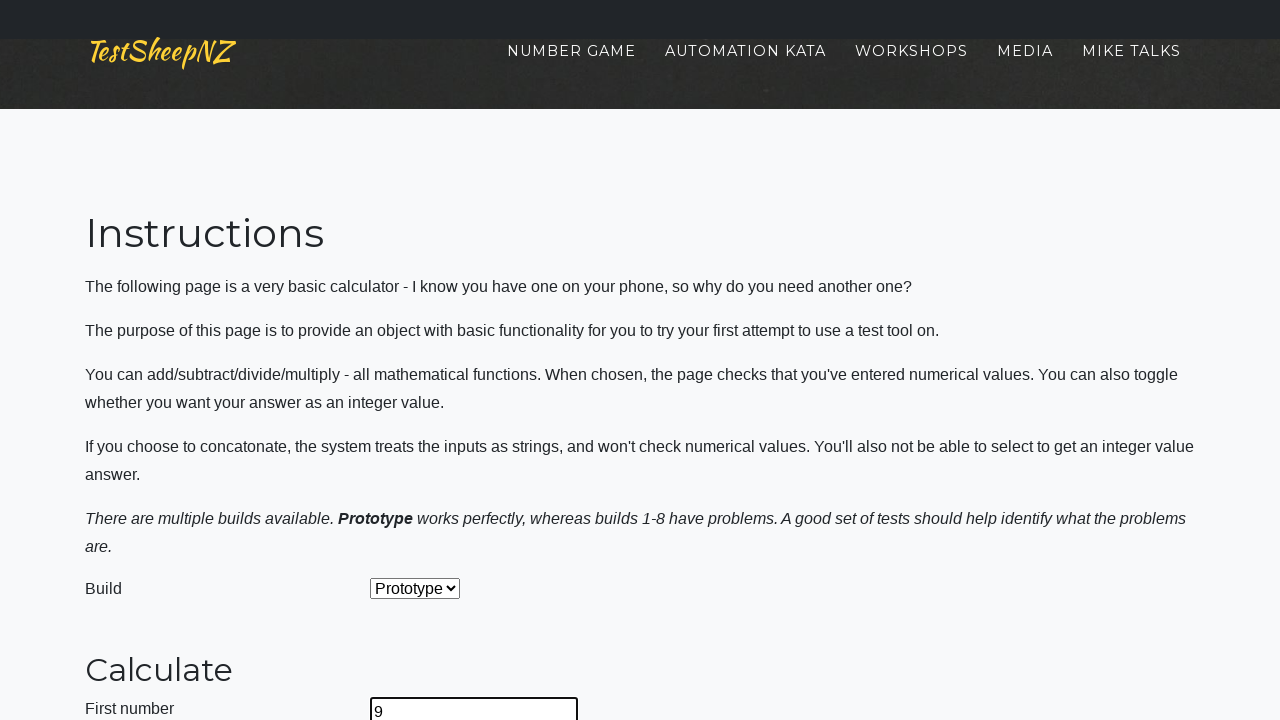

Filled second number field with '-5' on #number2Field
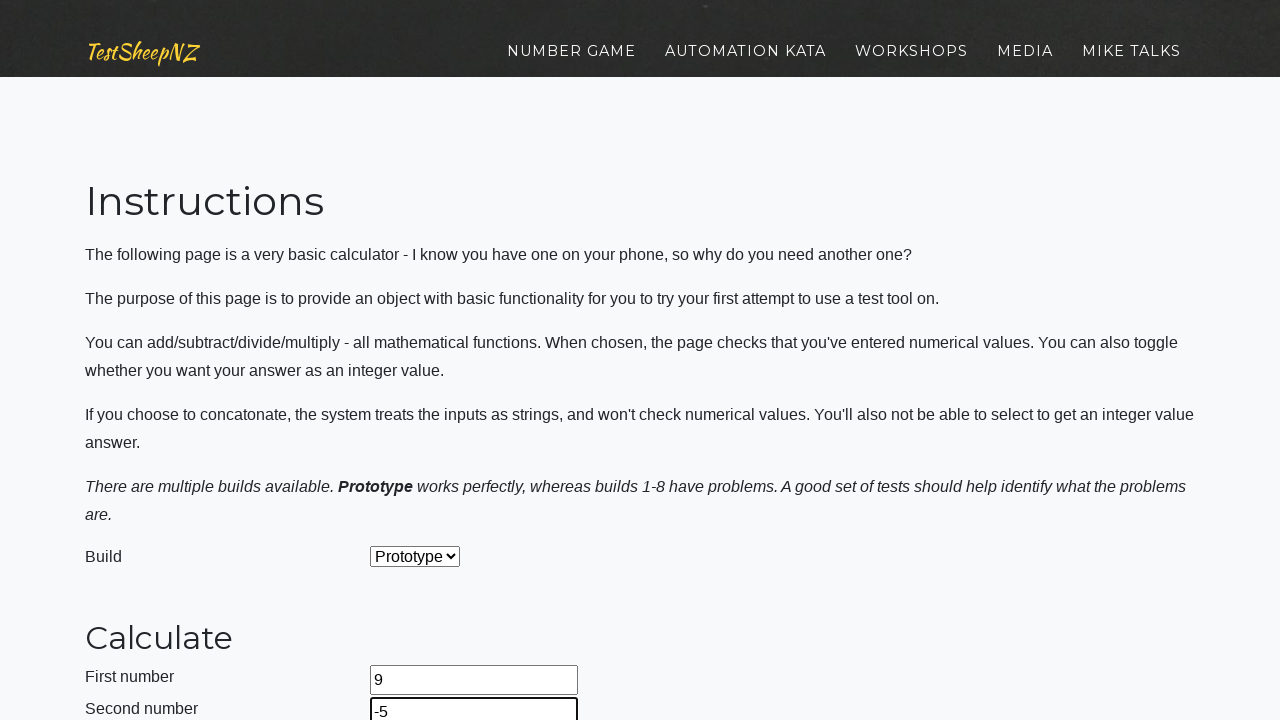

Selected subtraction operation from dropdown on #selectOperationDropdown
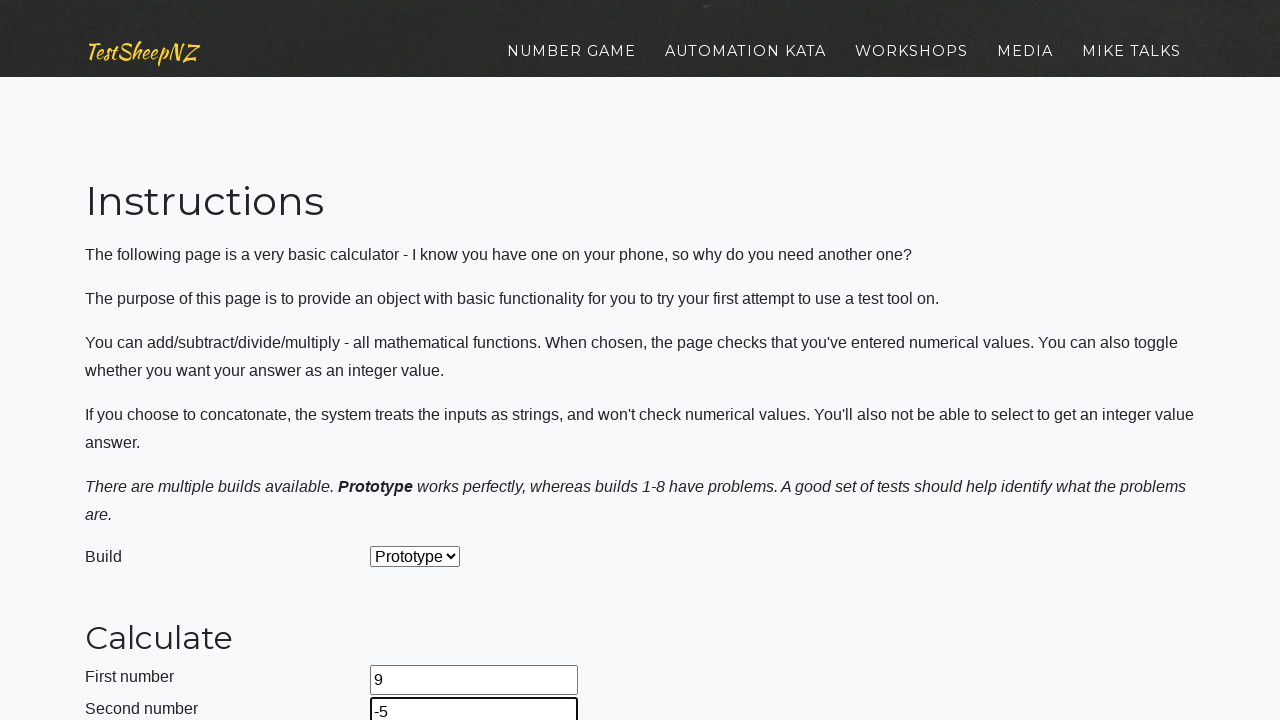

Clicked calculate button at (422, 361) on #calculateButton
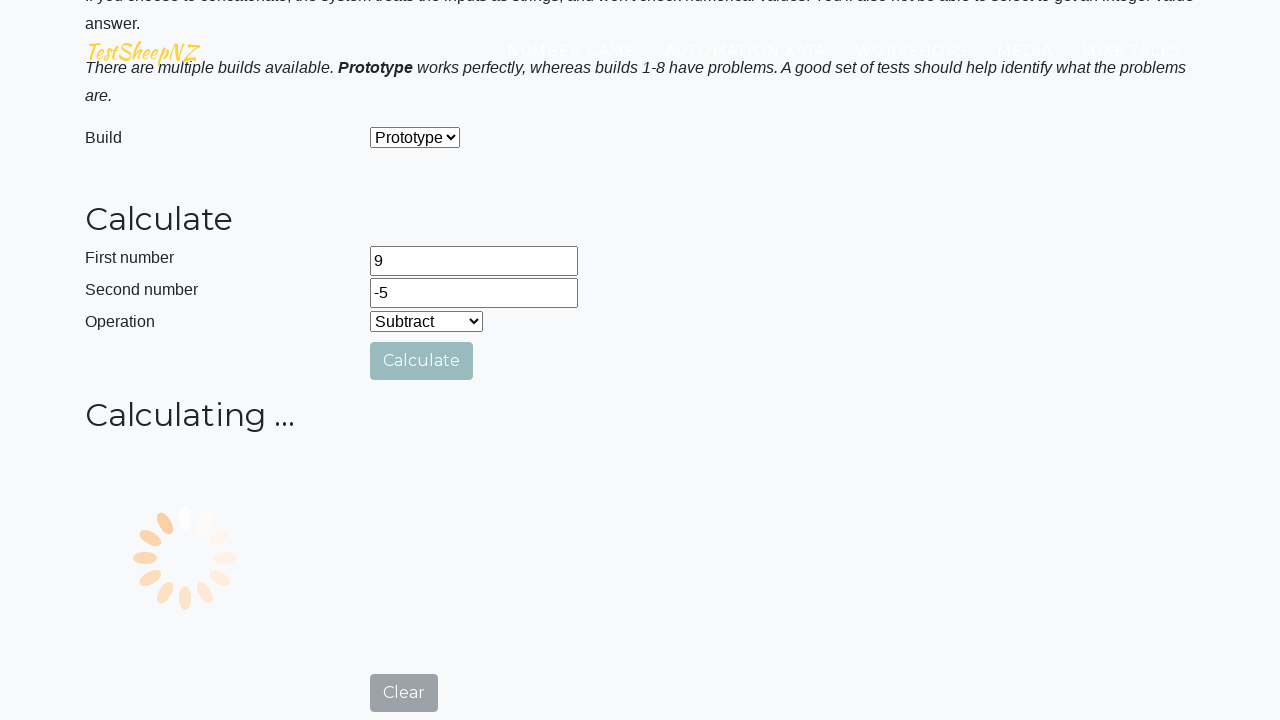

Result field loaded
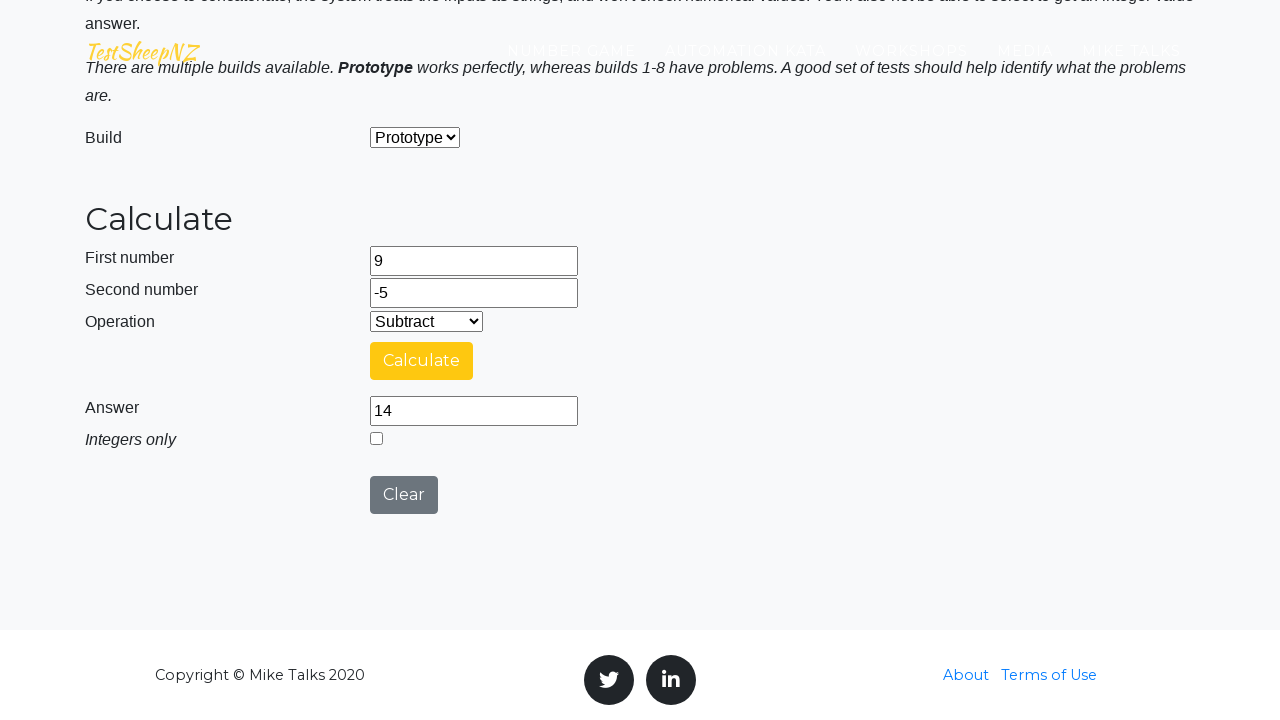

Verified result equals '14' (9 - (-5) = 14)
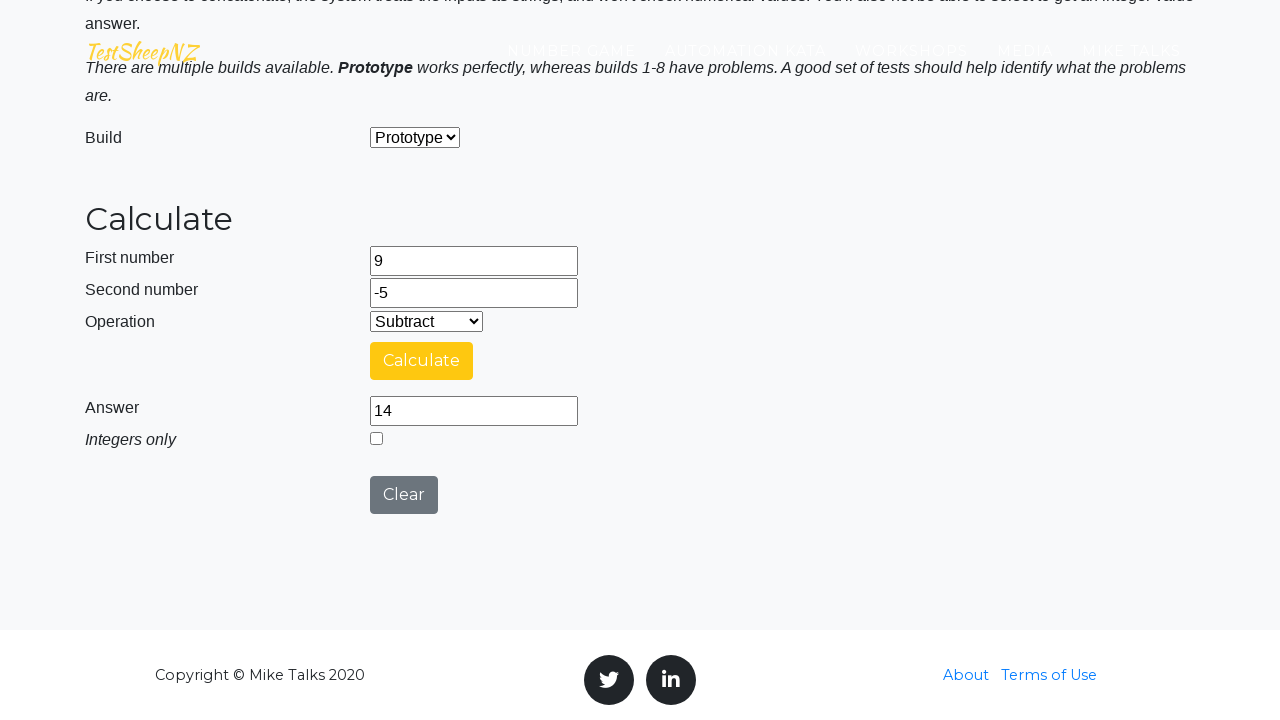

Clicked clear button to reset form at (404, 495) on #clearButton
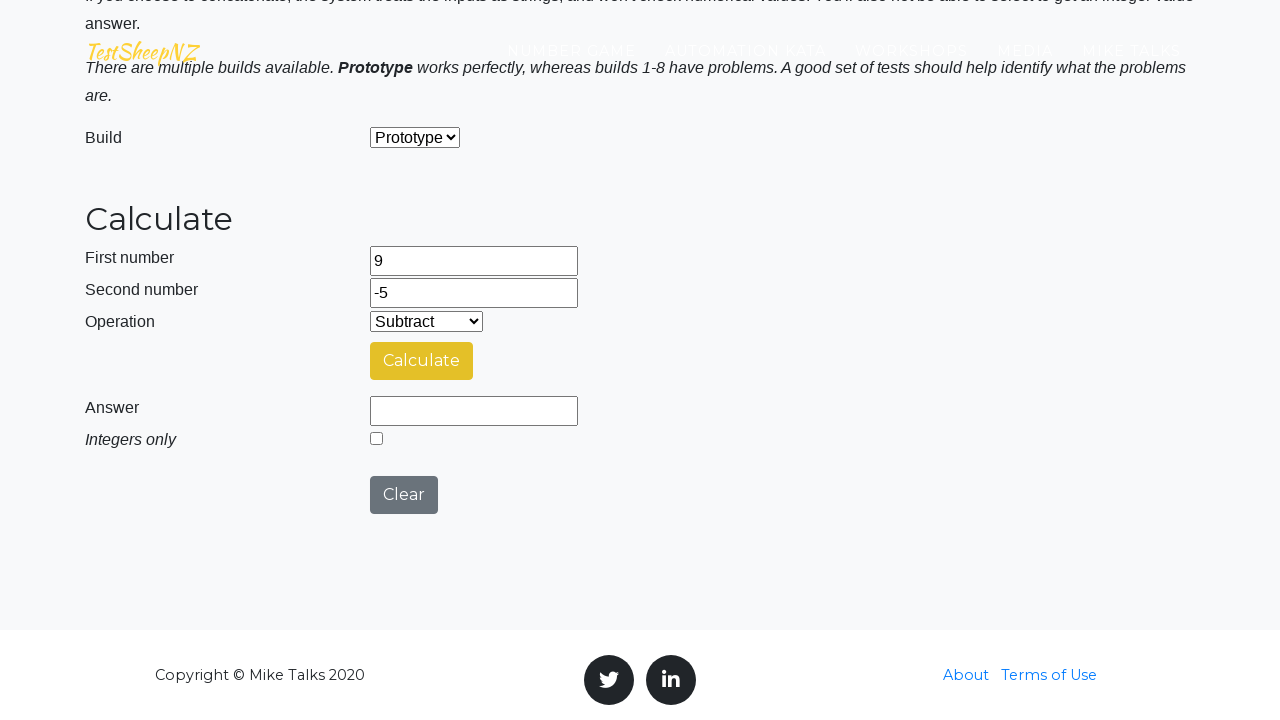

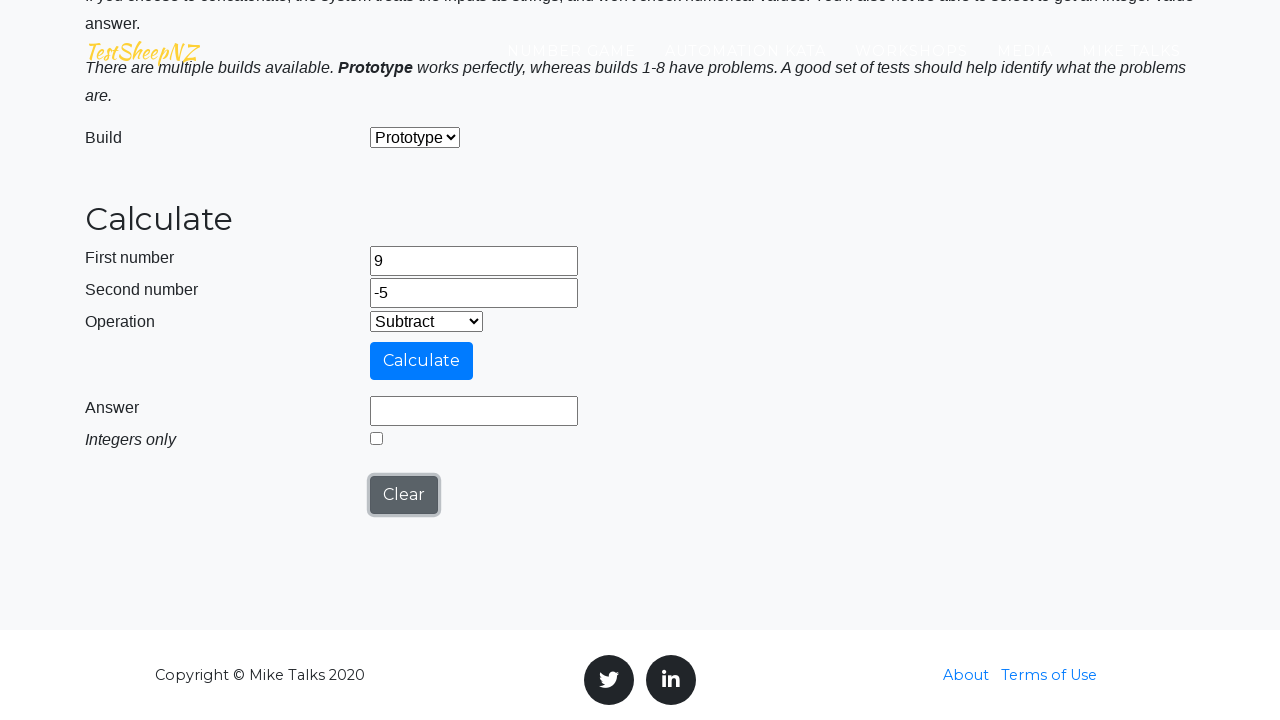